Tests table interactions by reading cell values, clicking on table headers to sort, and verifying footer content

Starting URL: https://v1.training-support.net/selenium/tables

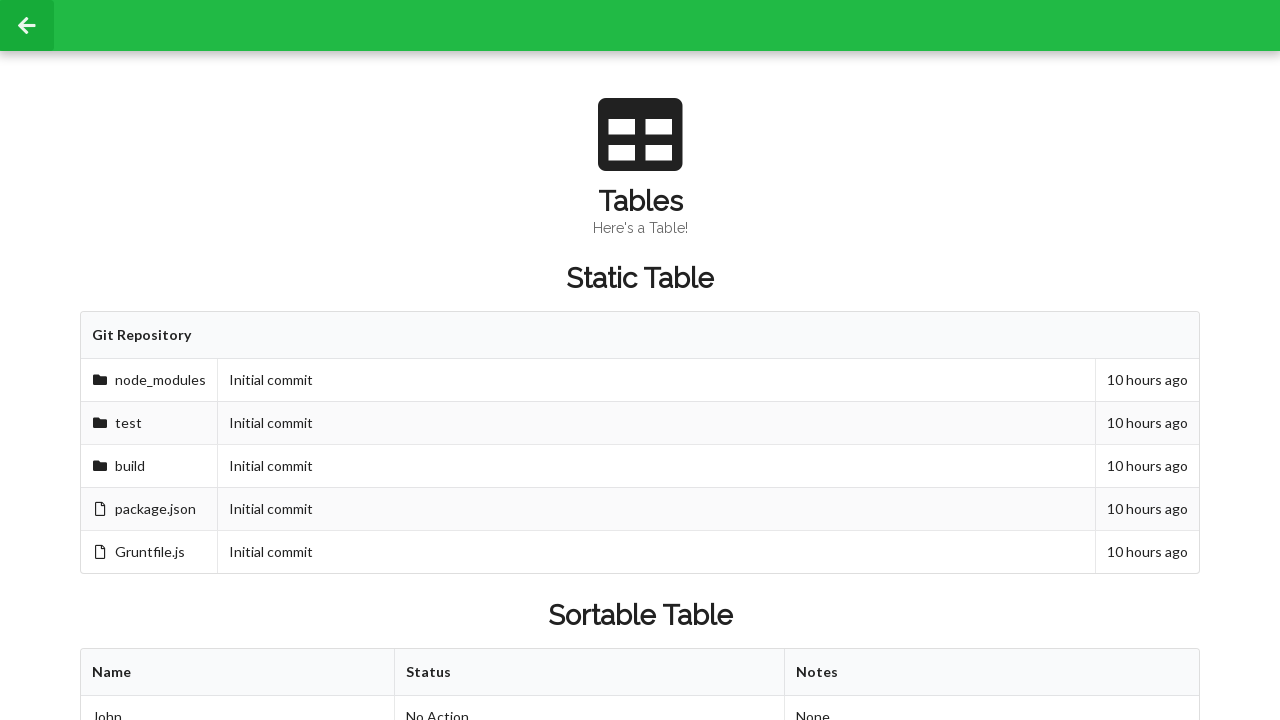

Retrieved all columns from first row of sortableTable
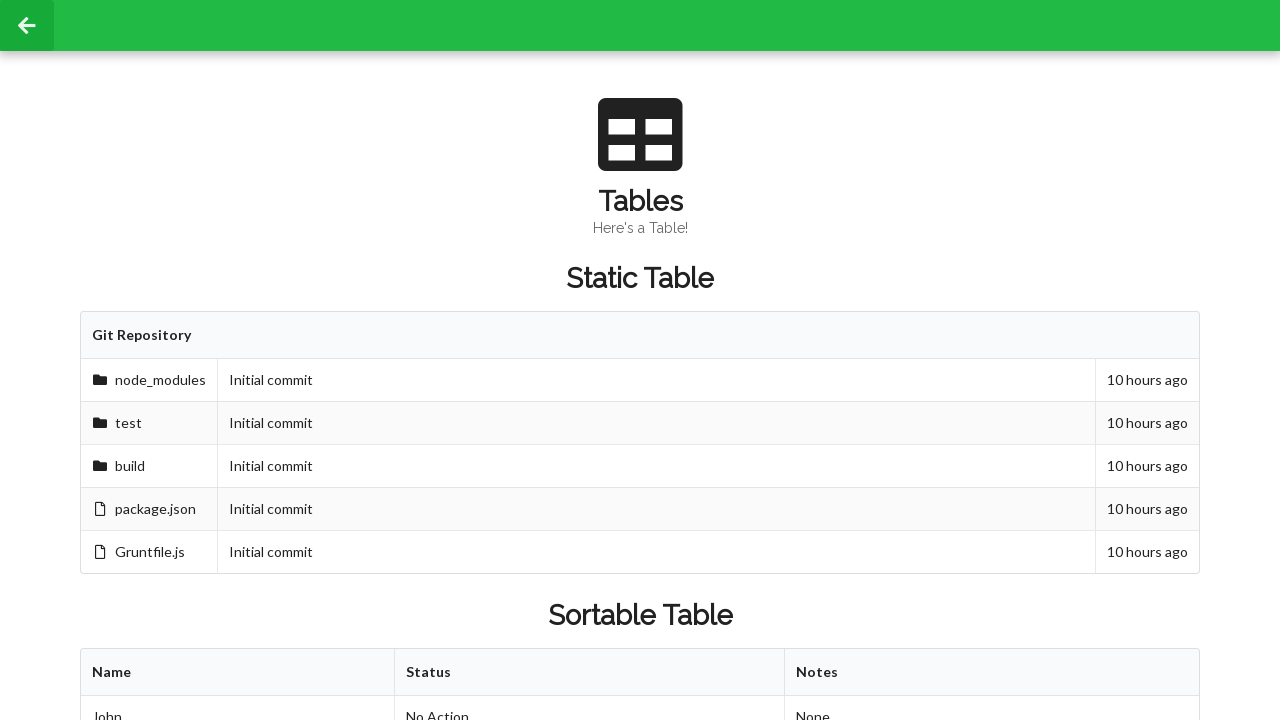

Retrieved all rows from sortableTable tbody
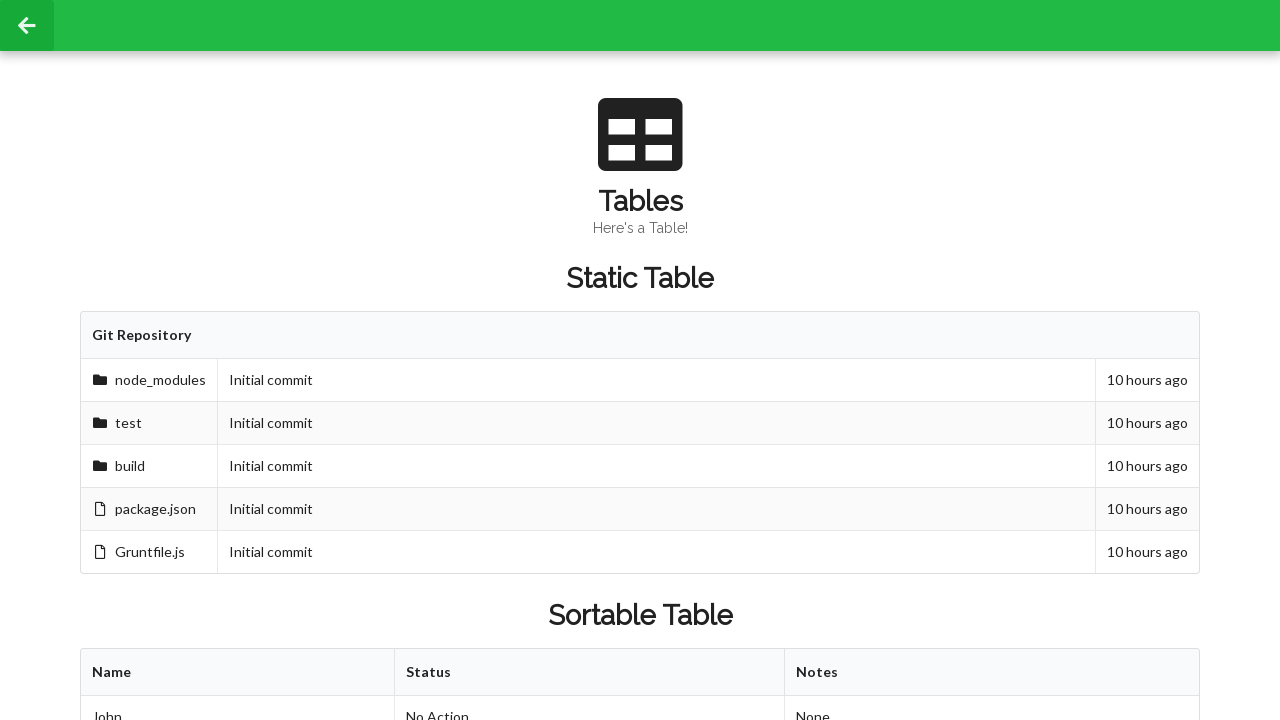

Retrieved cell value from second row, second column
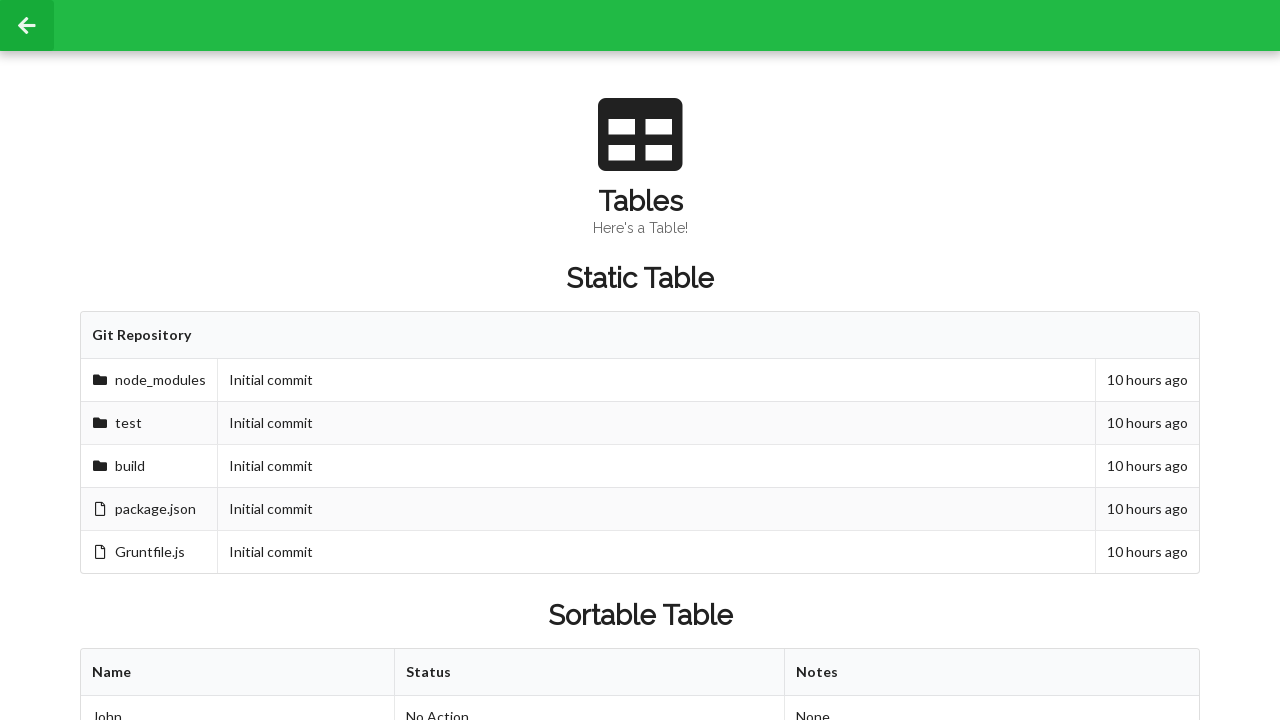

Clicked on first table header to sort the table at (238, 673) on xpath=//table[@id='sortableTable']/thead/tr/th
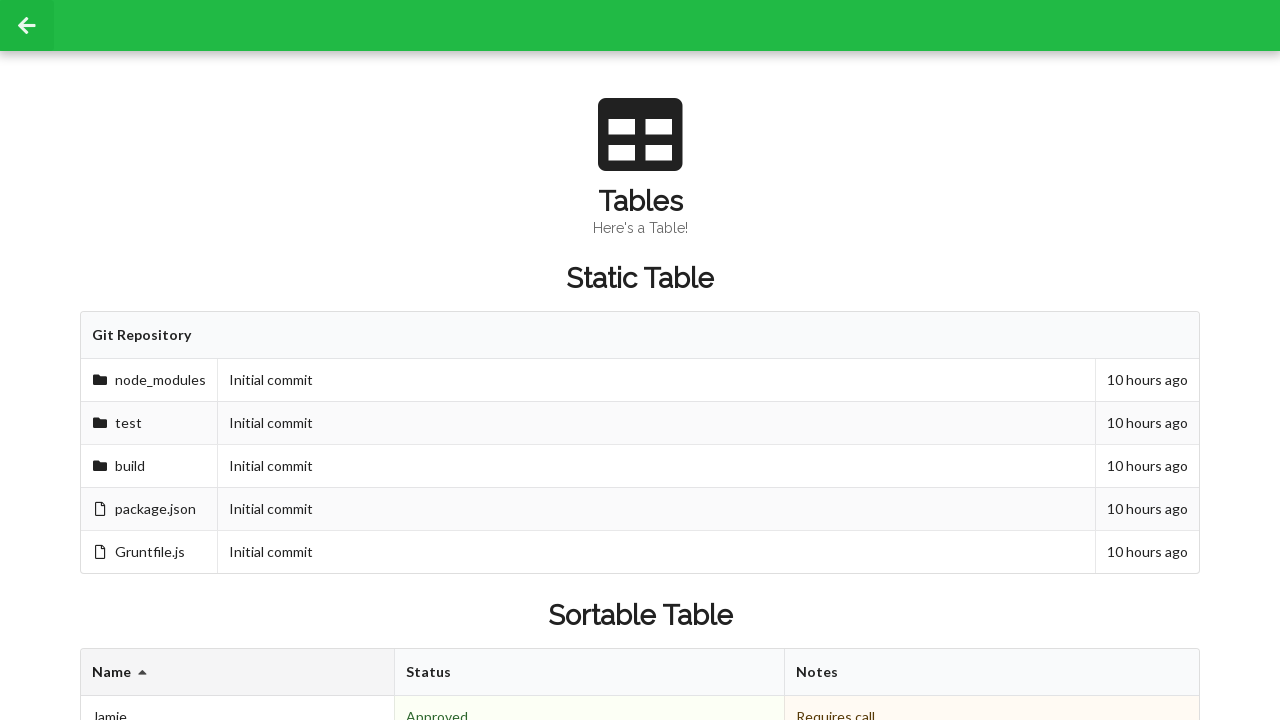

Retrieved cell value from second row, second column after sorting
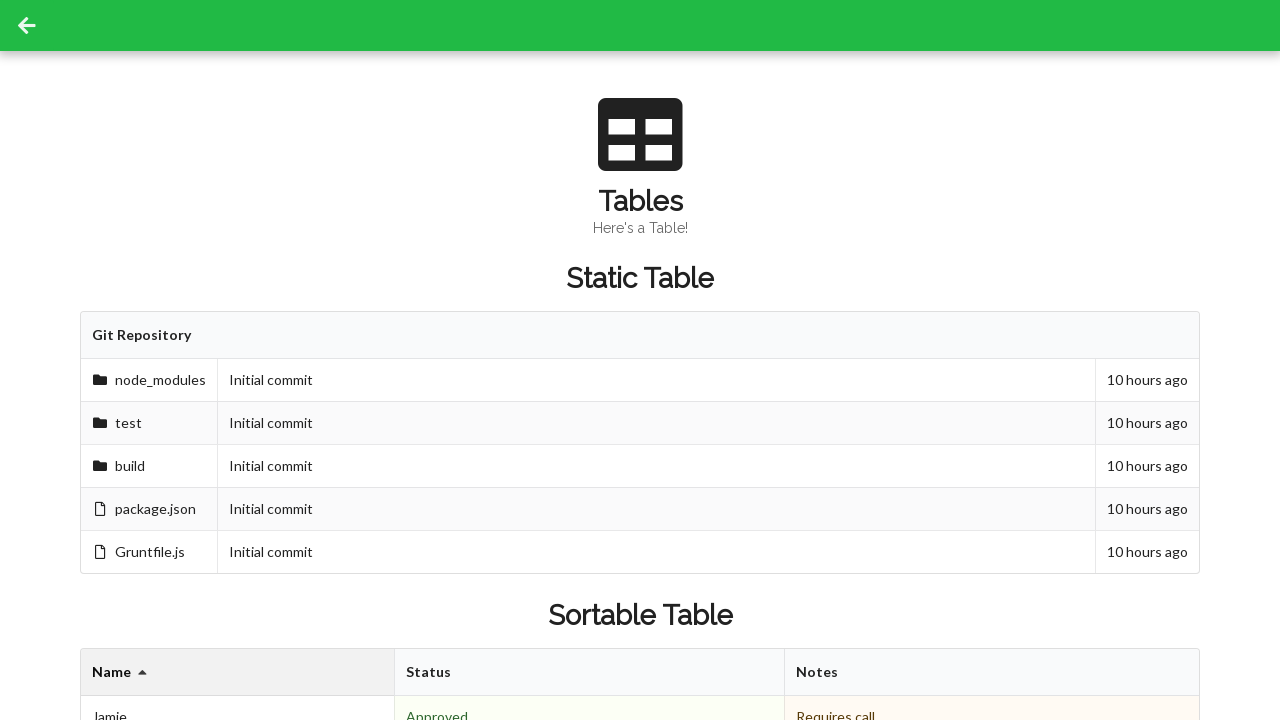

Retrieved all footer cells from sortableTable
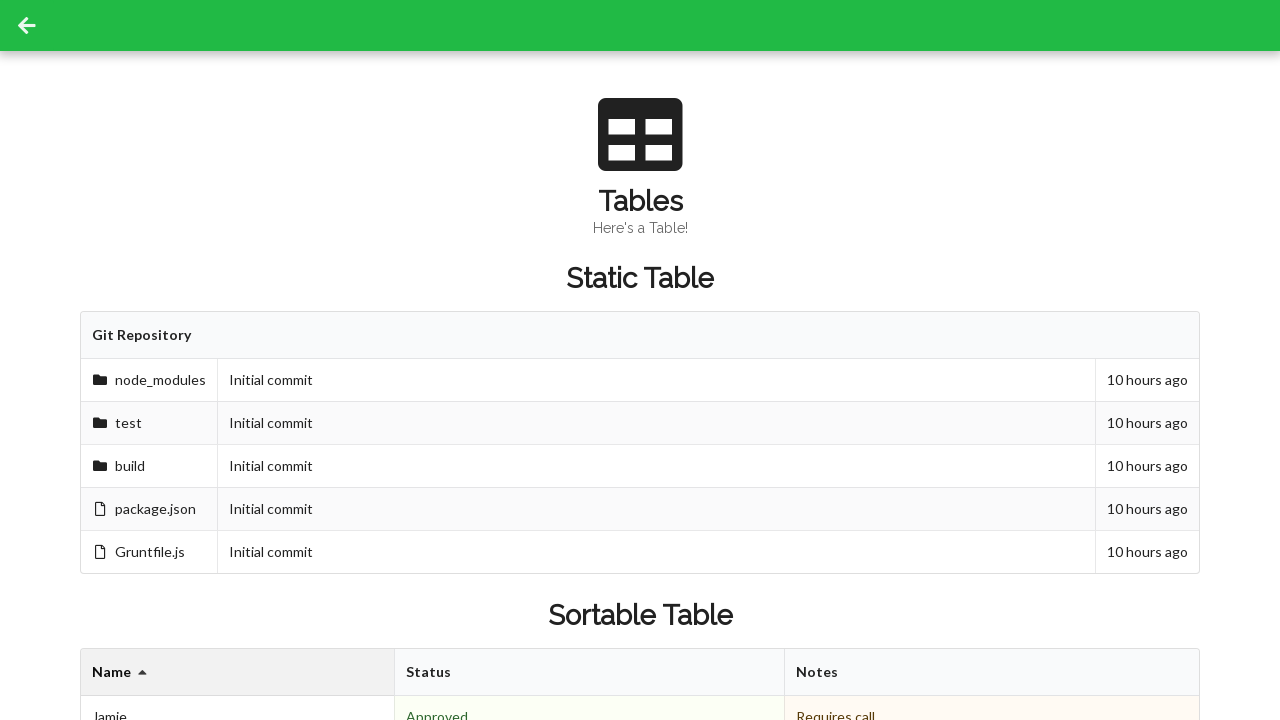

Retrieved footer cell value: 3 People
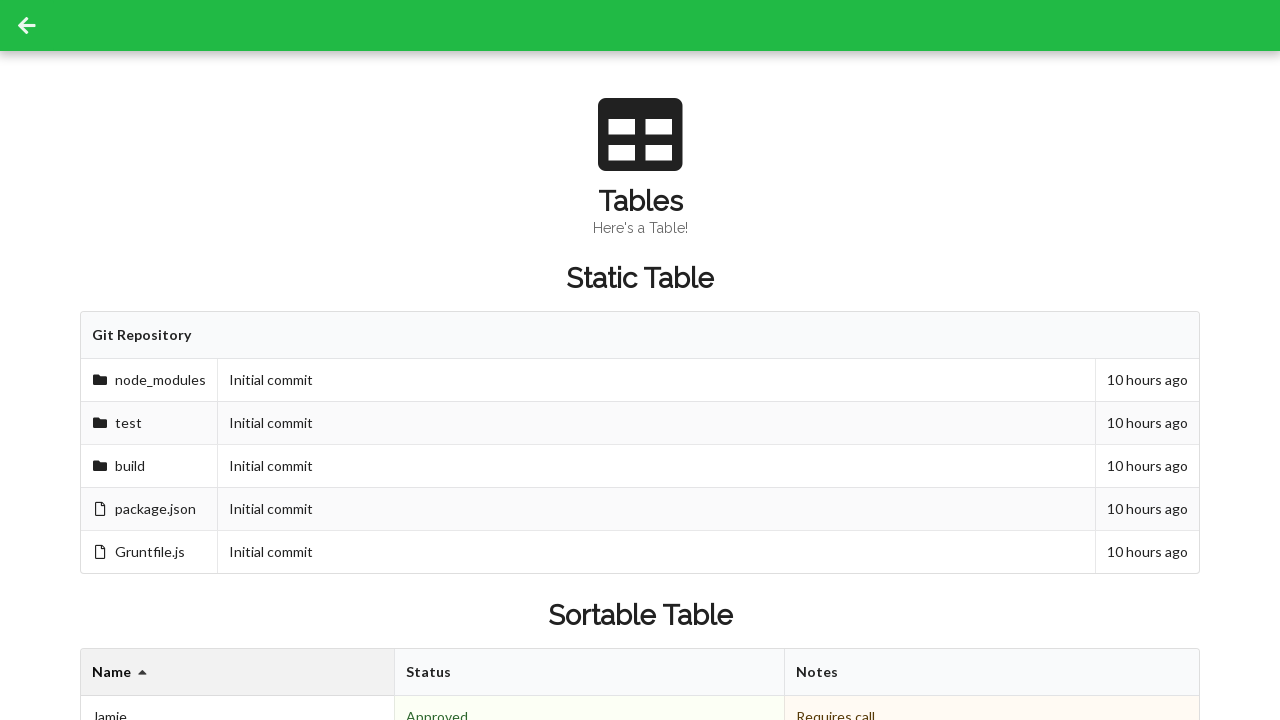

Retrieved footer cell value: 2 Approved
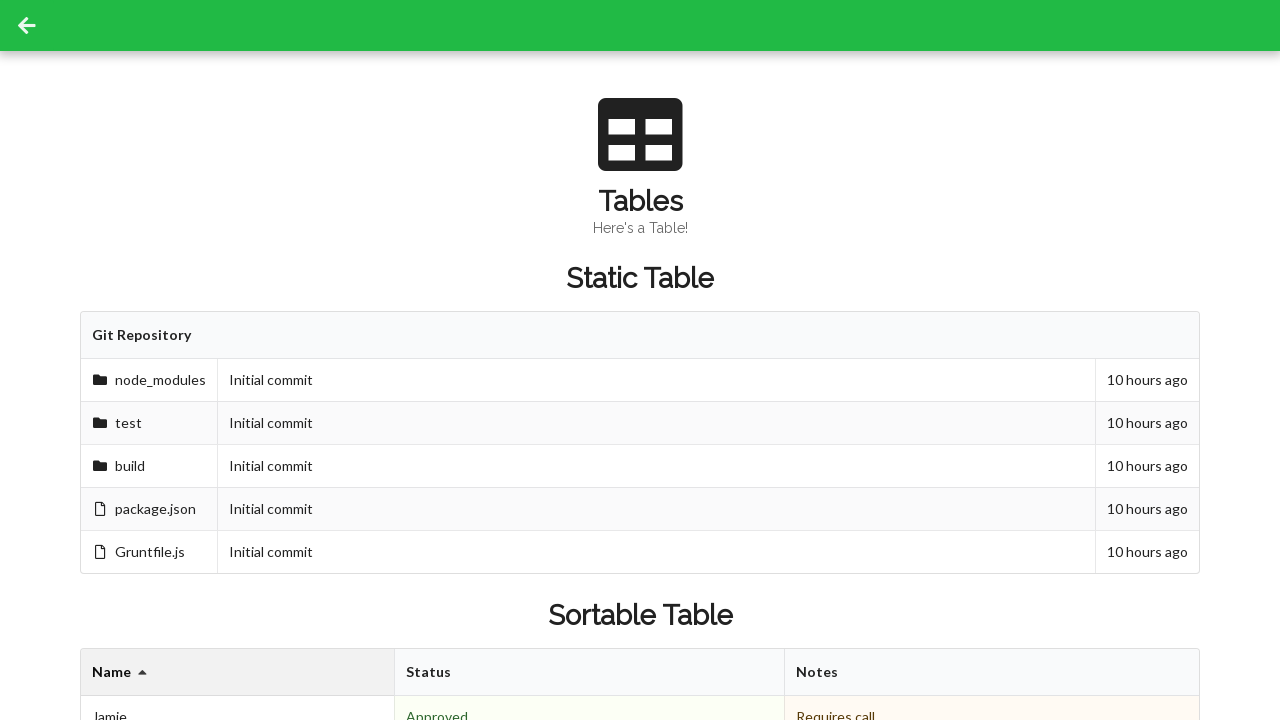

Retrieved footer cell value: 
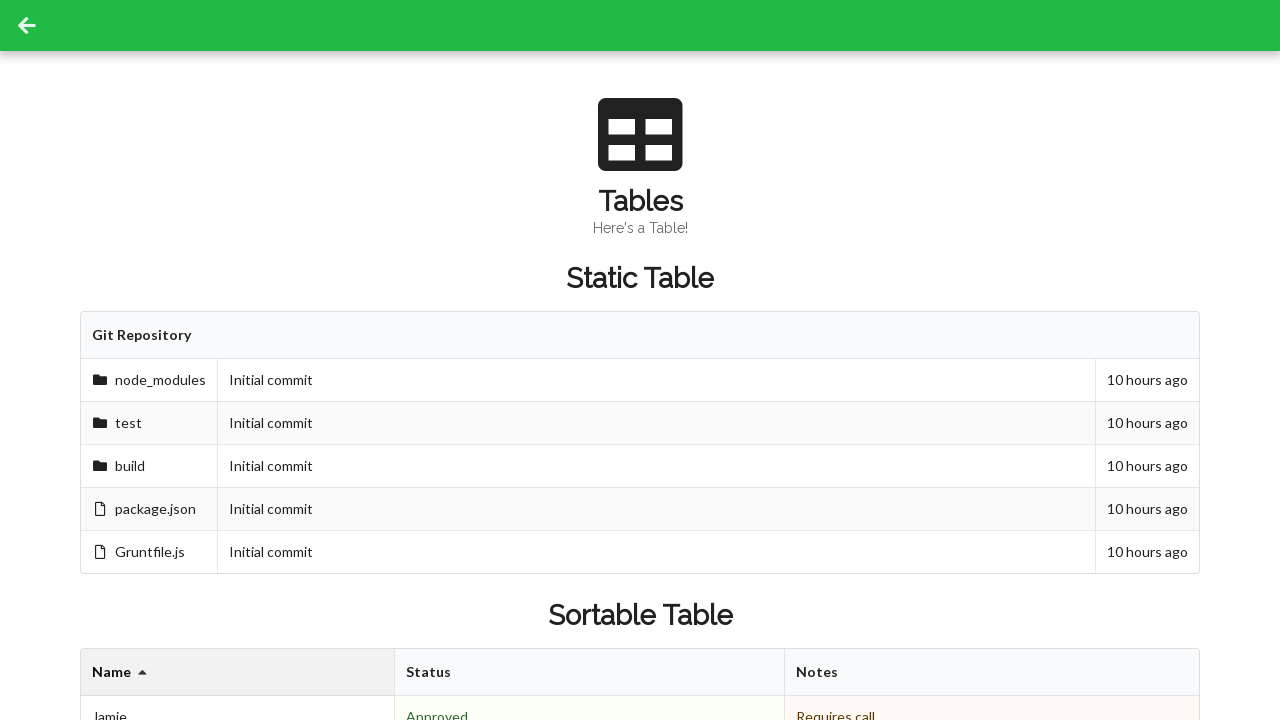

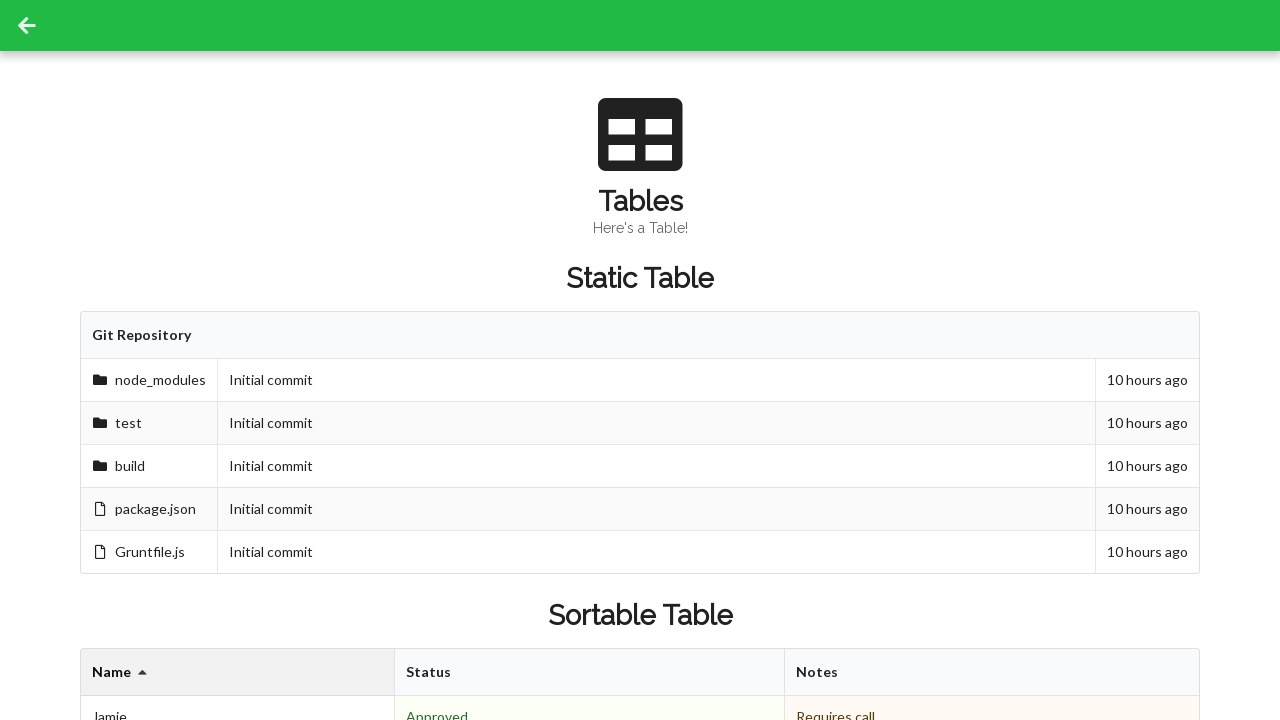